Navigates to LambdaTest Selenium Playground page with a different viewport size and verifies that the page header displays "Selenium Playground"

Starting URL: https://www.lambdatest.com/selenium-playground/

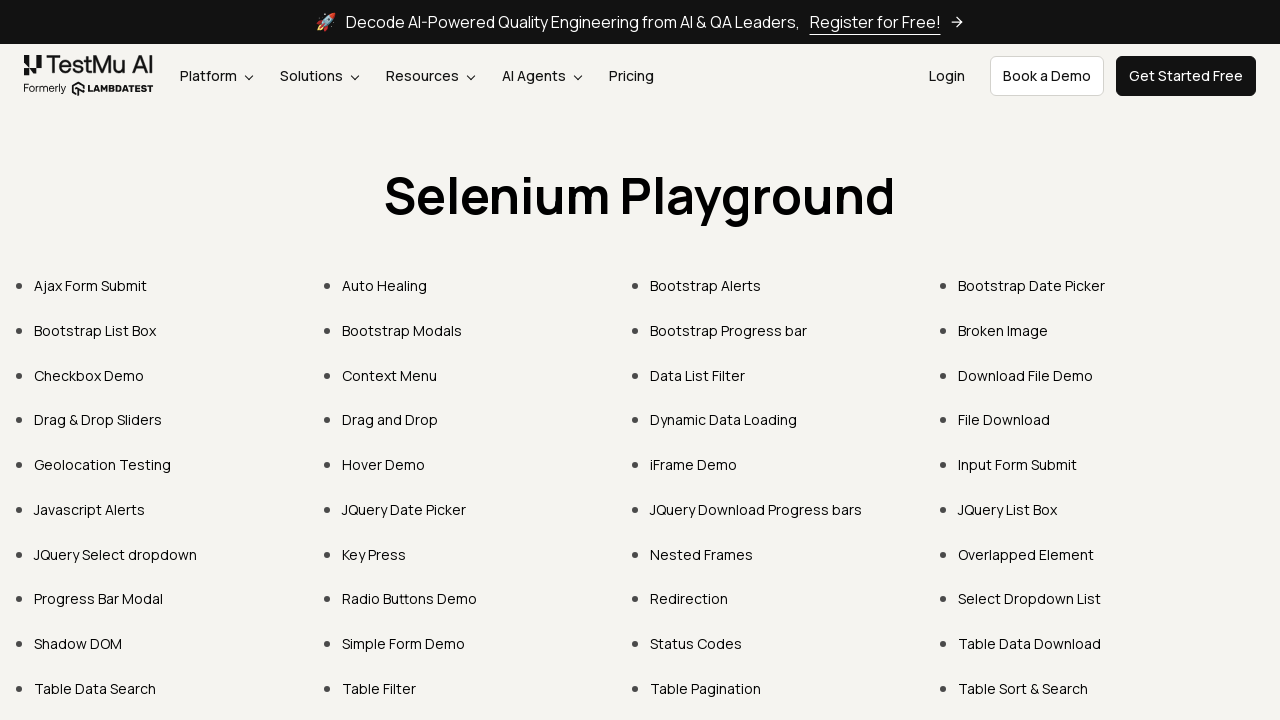

Set viewport size to 600x800 pixels
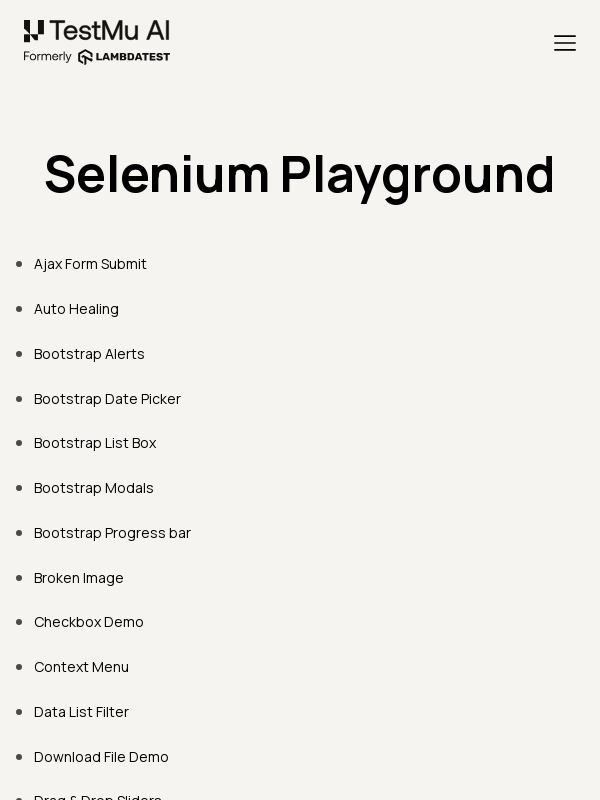

Page header element loaded
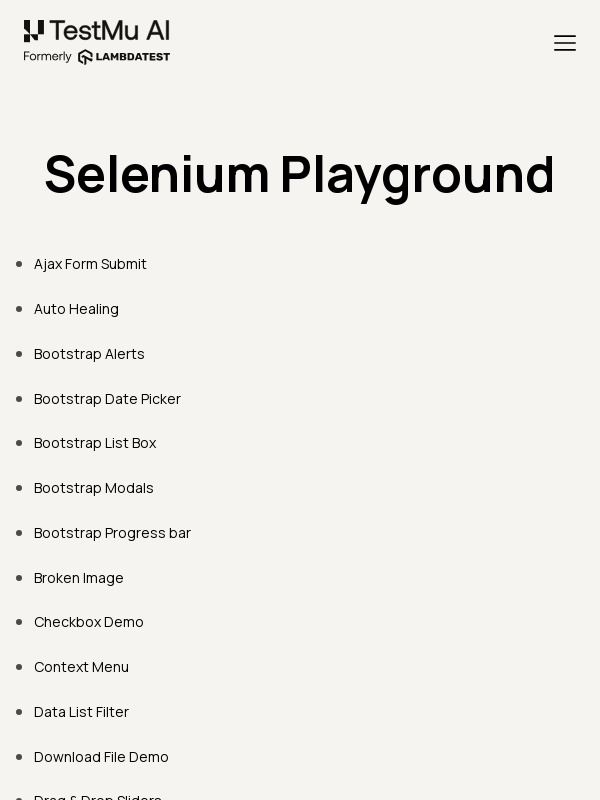

Retrieved page header text content
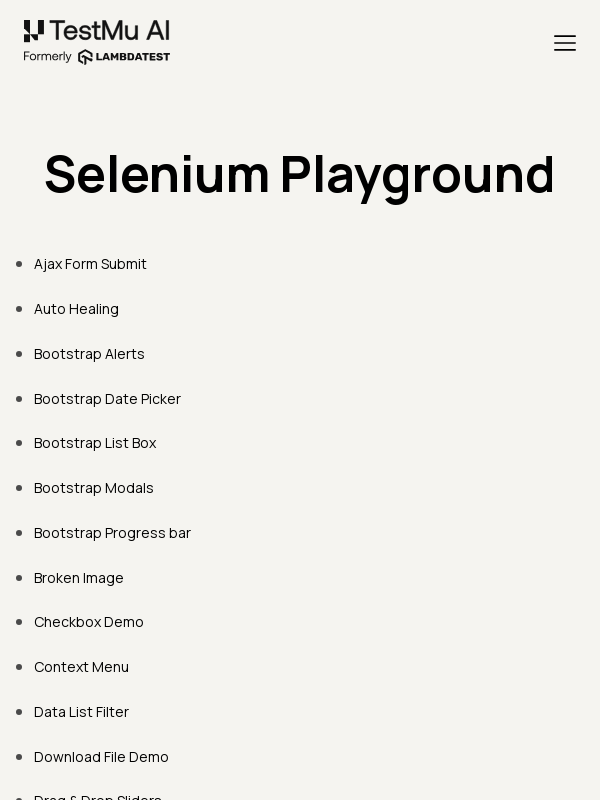

Verified page header displays 'Selenium Playground'
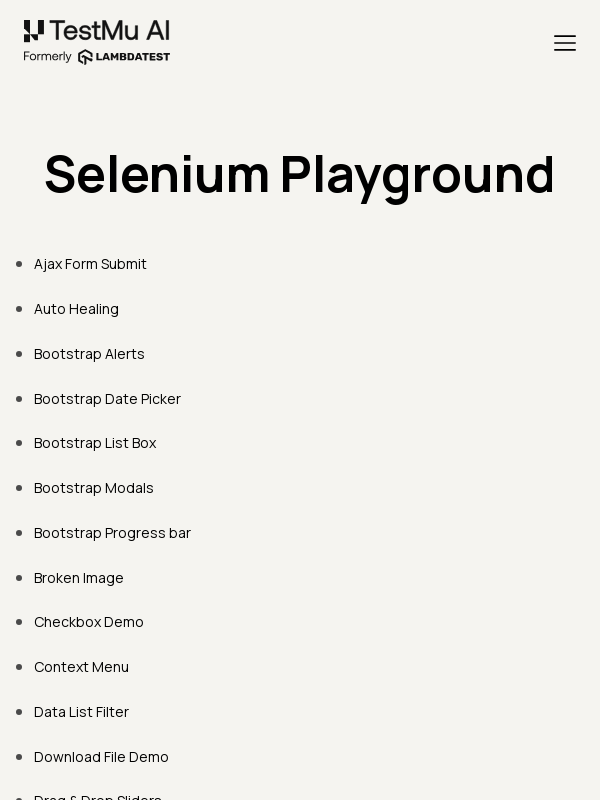

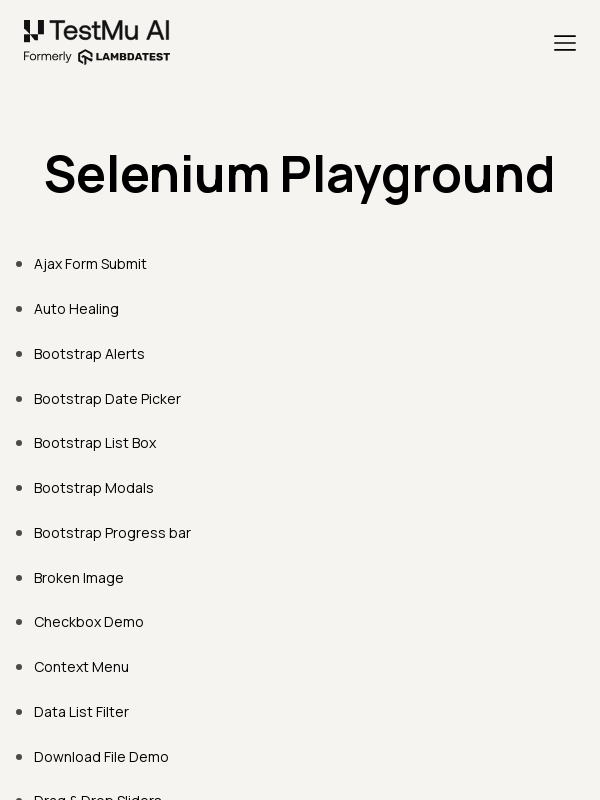